Tests JavaScript alert with textbox functionality by clicking to trigger a prompt alert, entering text, and accepting it

Starting URL: http://demo.automationtesting.in/Alerts.html

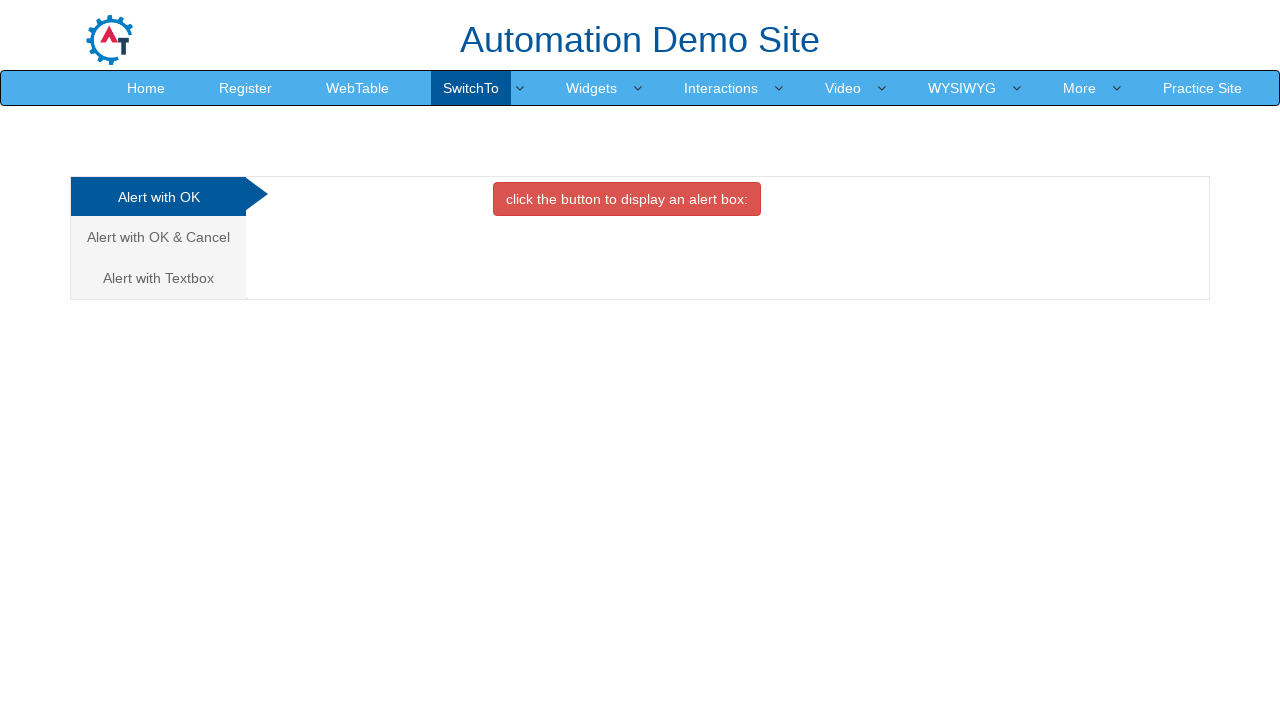

Clicked on 'Alert with Textbox' tab at (158, 278) on xpath=//a[text()='Alert with Textbox ']
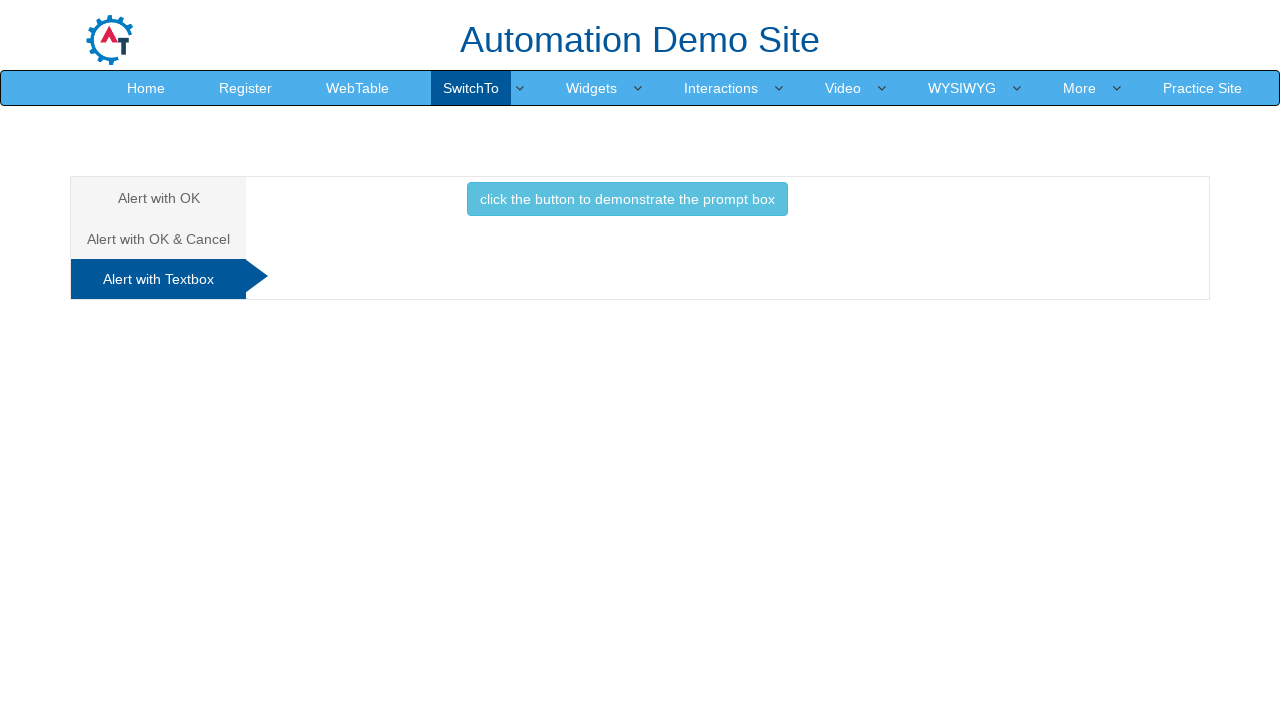

Clicked prompt button to trigger alert at (627, 199) on xpath=//button[contains(text(),'prompt ')]
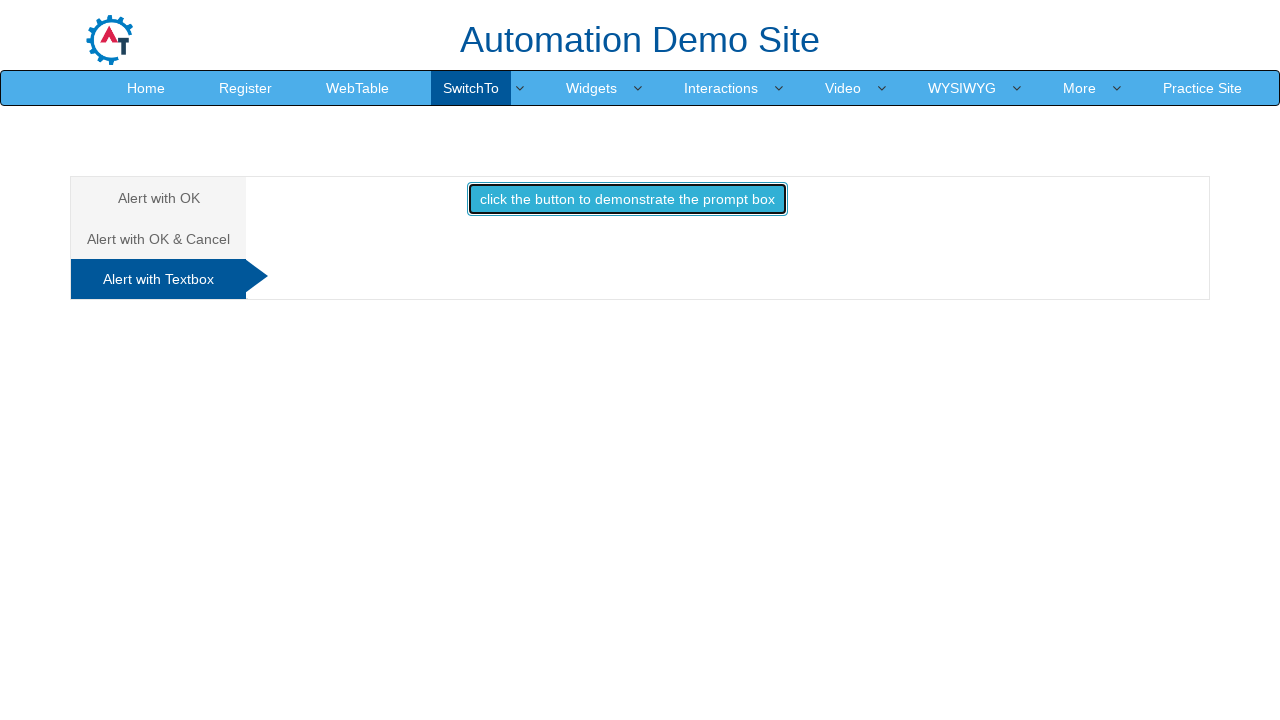

Set up dialog handler to accept with text 'Ramesh'
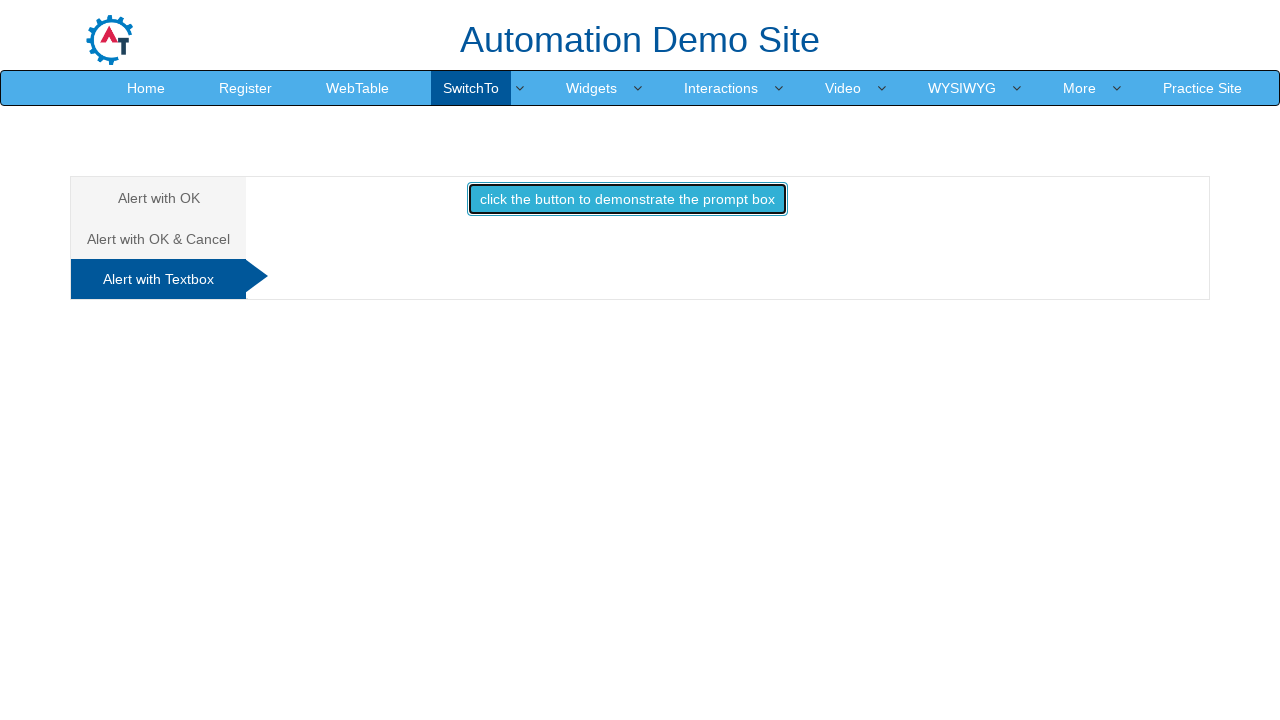

Clicked prompt button again to trigger dialog with handler attached at (627, 199) on xpath=//button[contains(text(),'prompt ')]
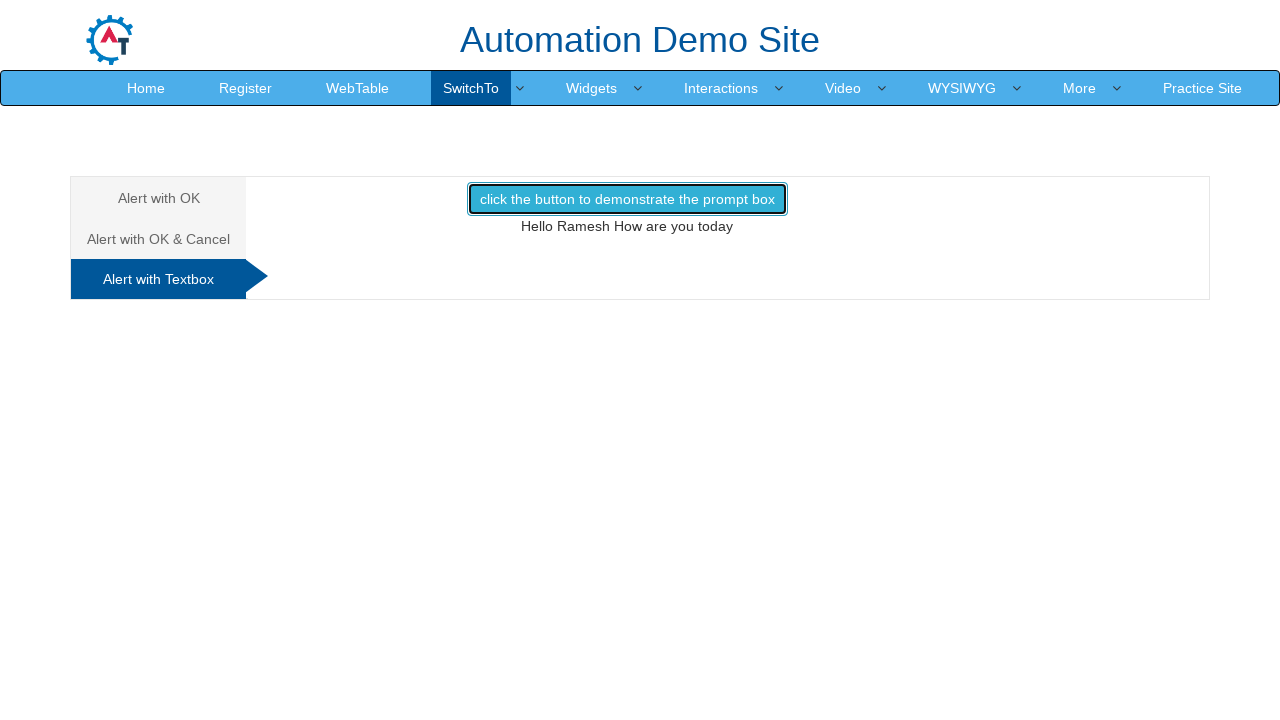

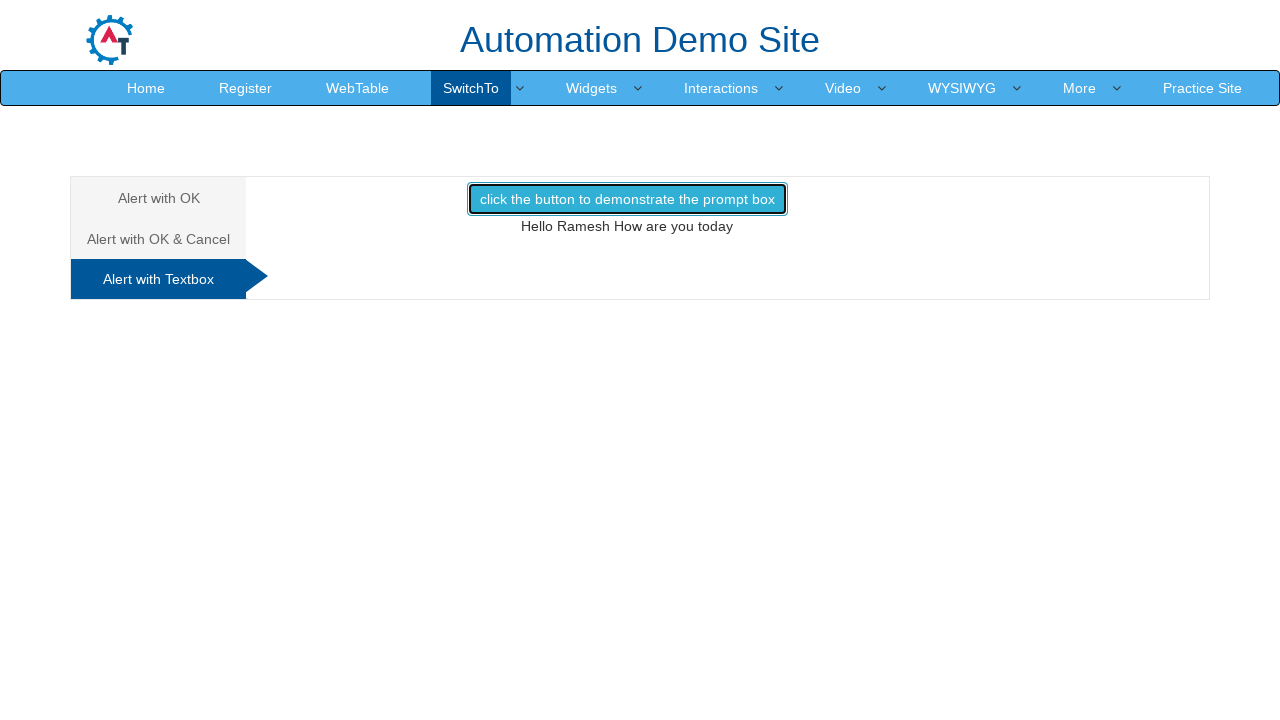